Tests various JavaScript executor functions including scrolling in different directions, clicking elements, and entering text in search fields on an e-commerce practice site

Starting URL: https://rahulshettyacademy.com/seleniumPractise/#/

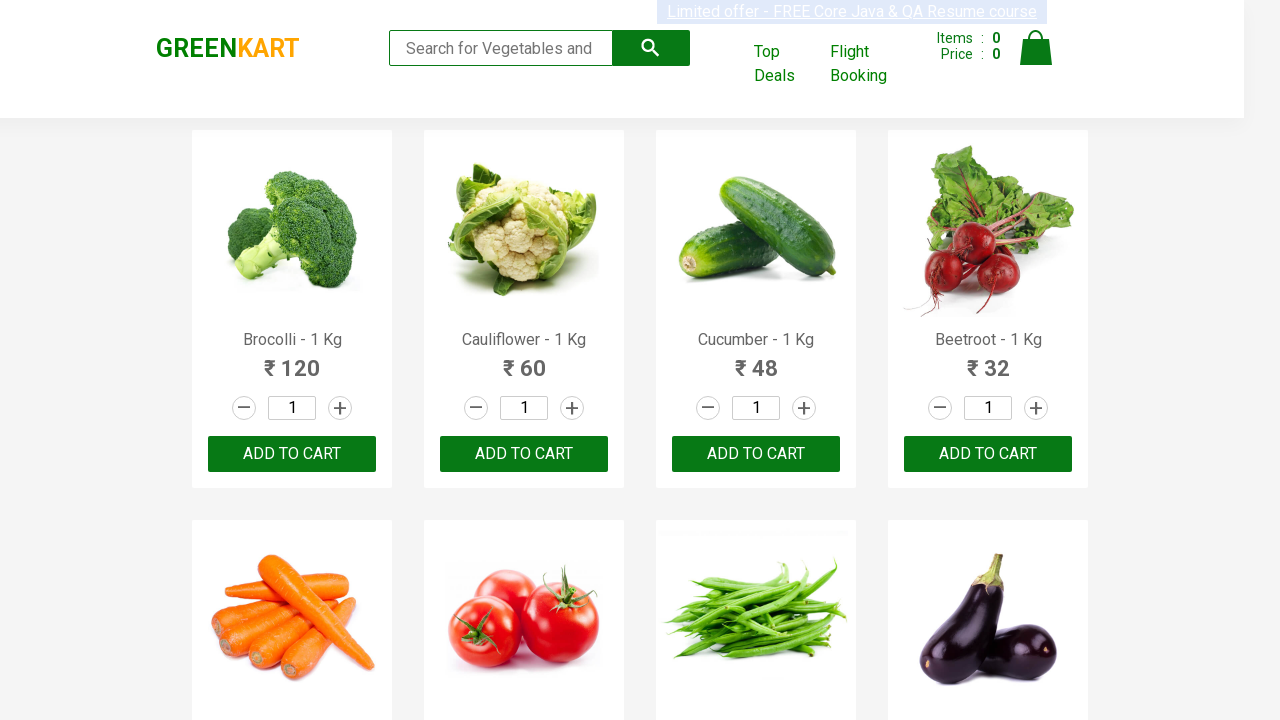

Scrolled down 1000 pixels
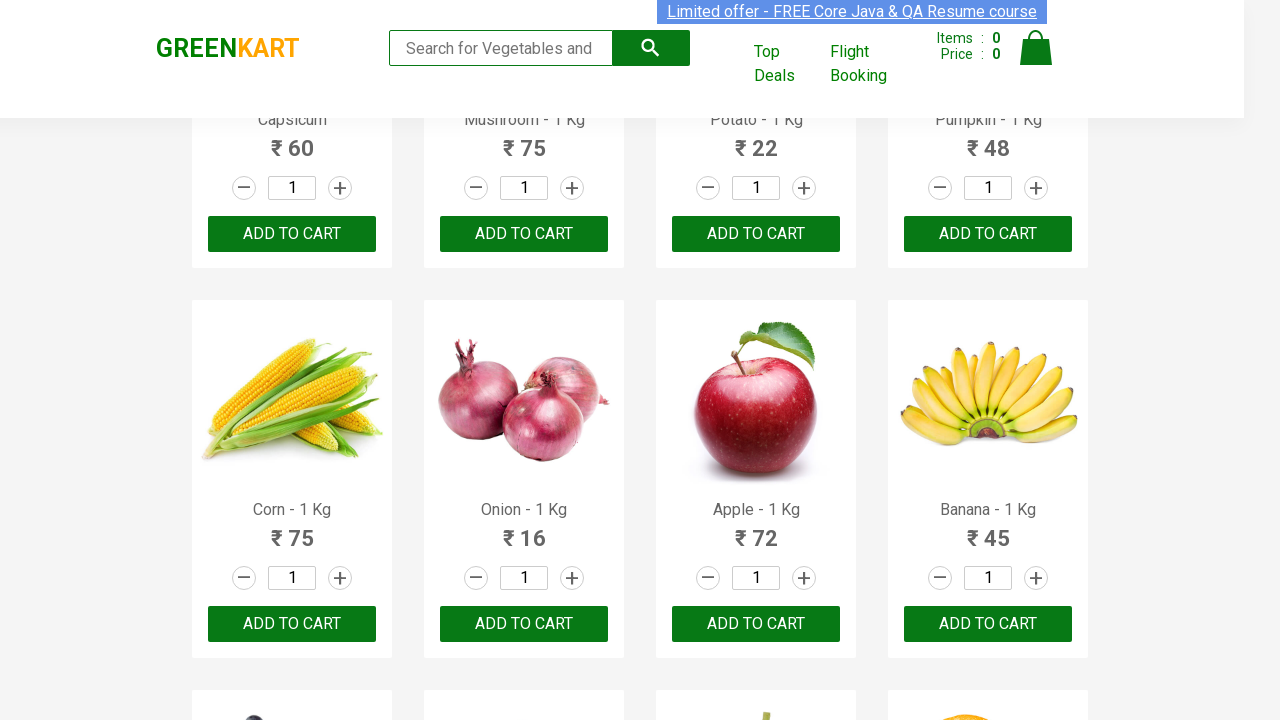

Waited 2000ms after scrolling down
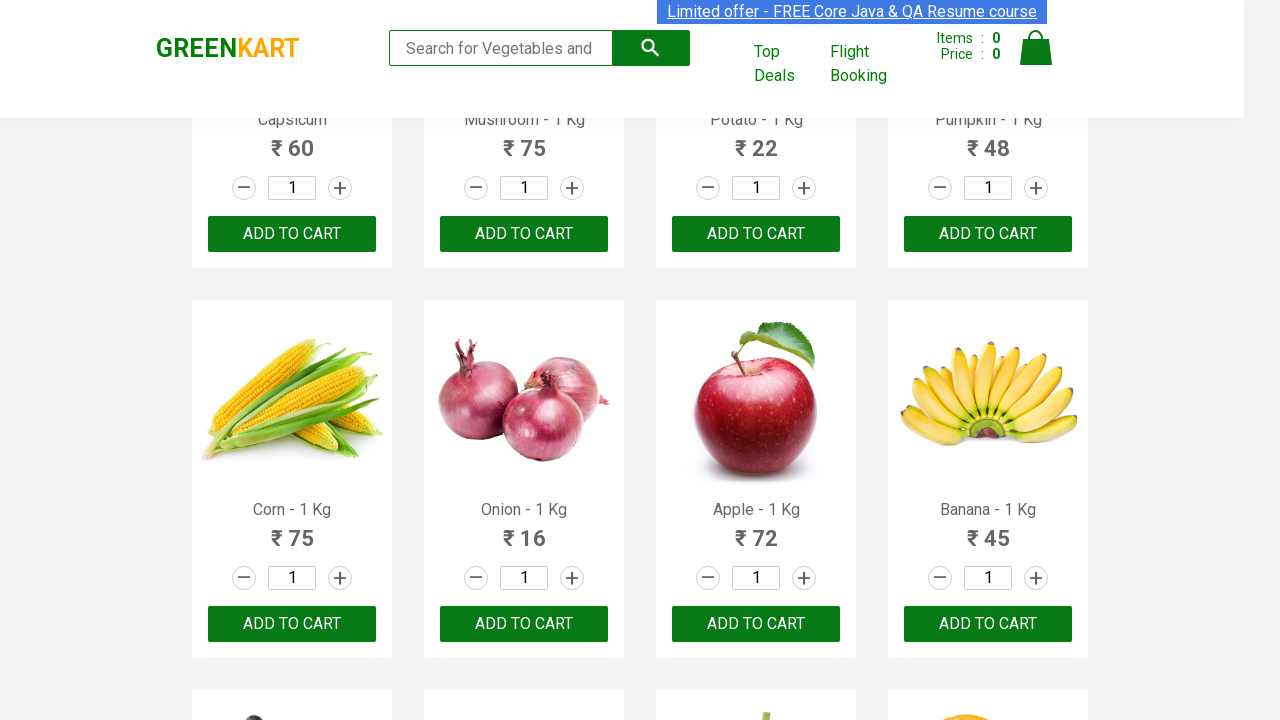

Scrolled up towards top
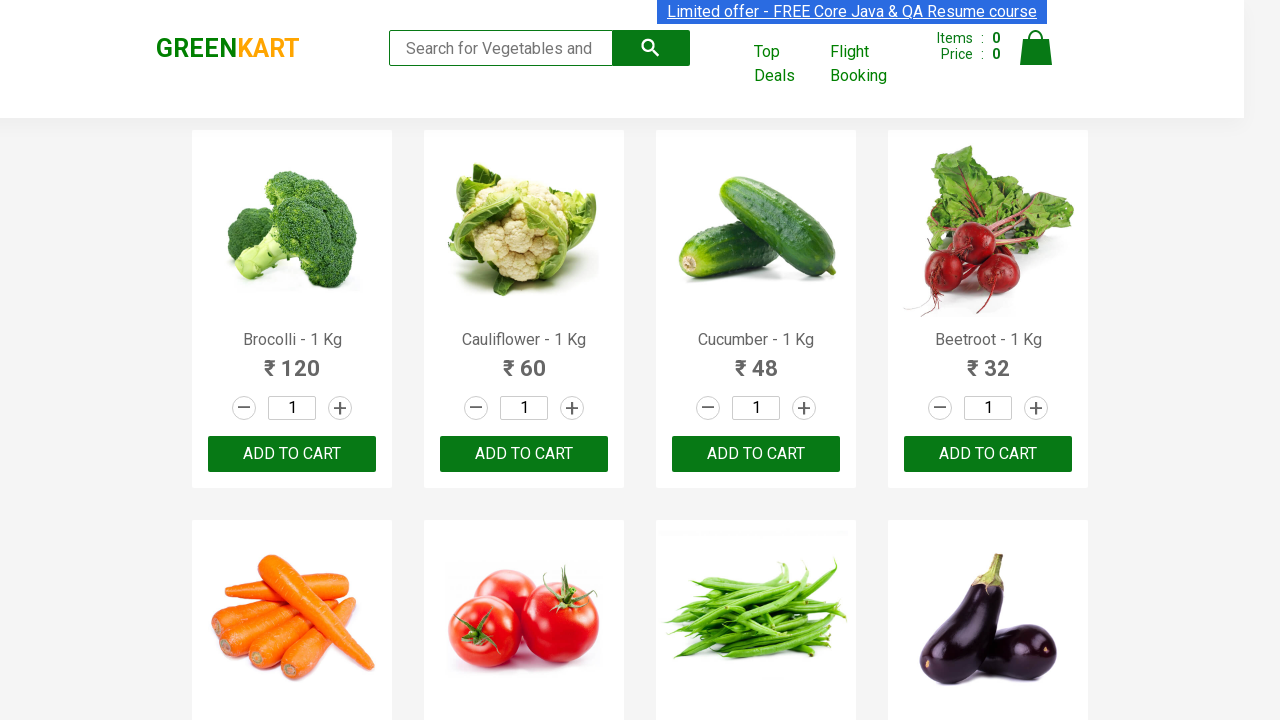

Waited 2000ms after scrolling up
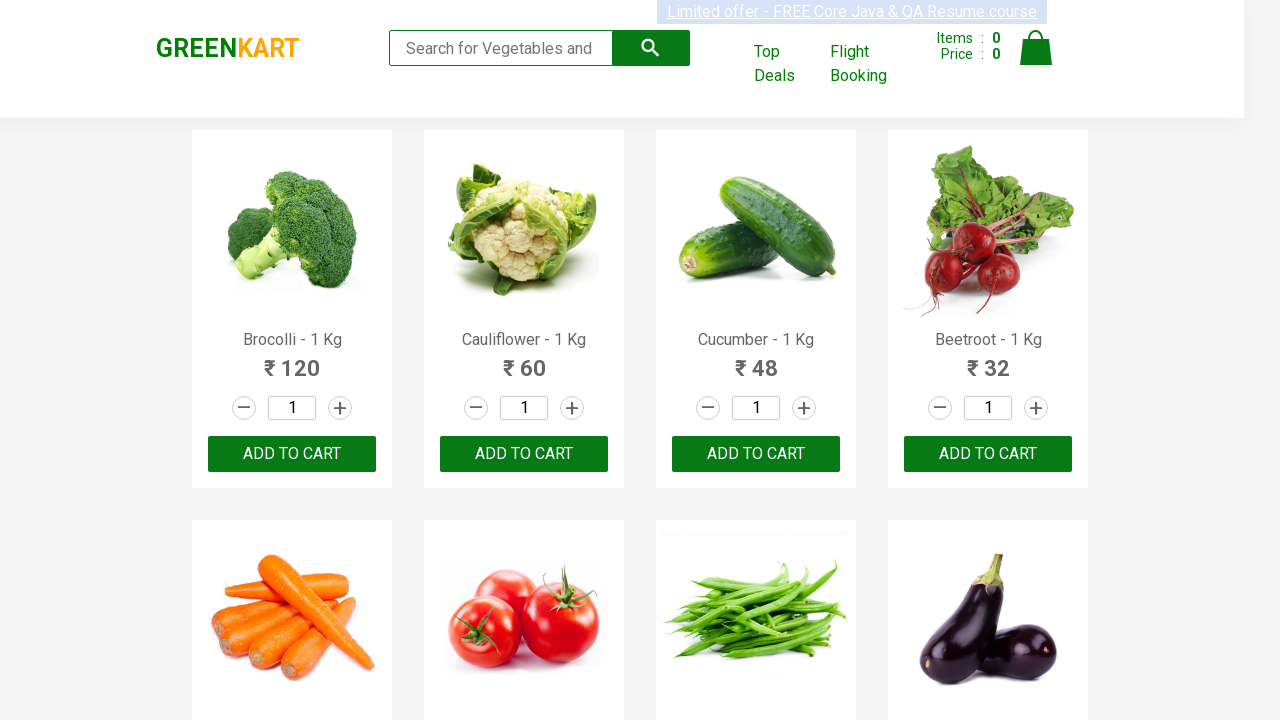

Scrolled to bottom of page
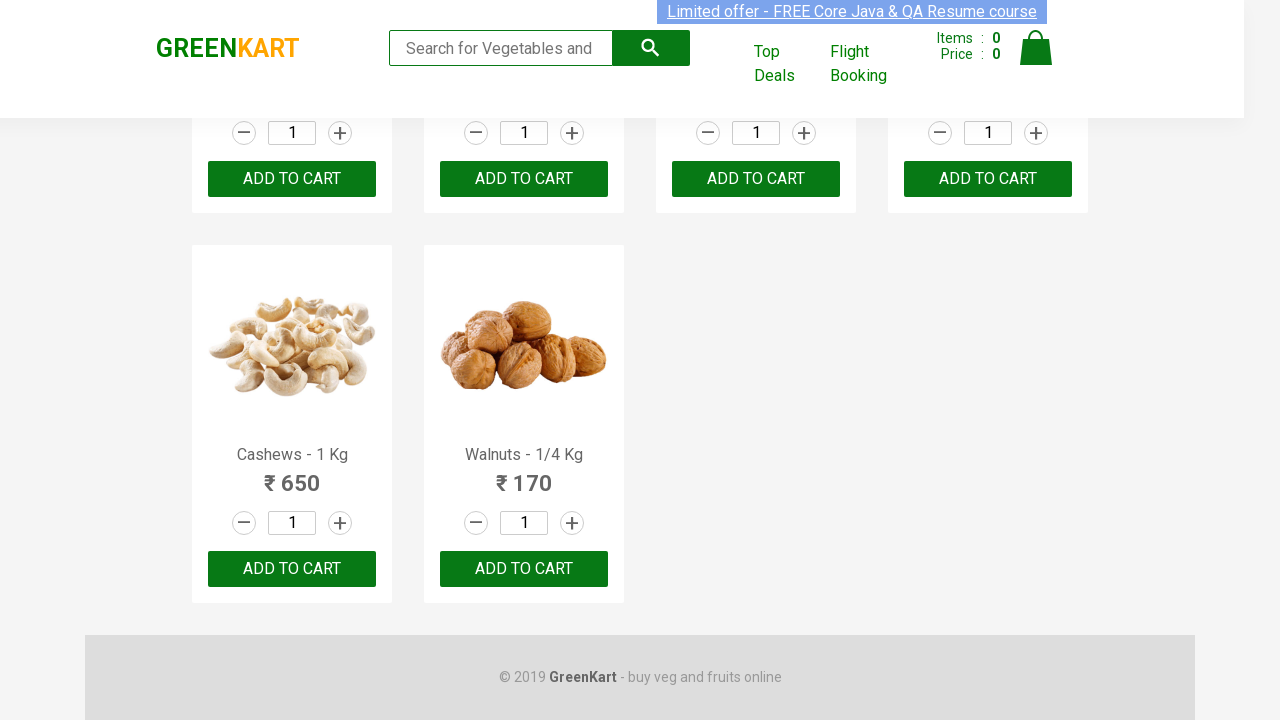

Waited 2000ms after scrolling to bottom
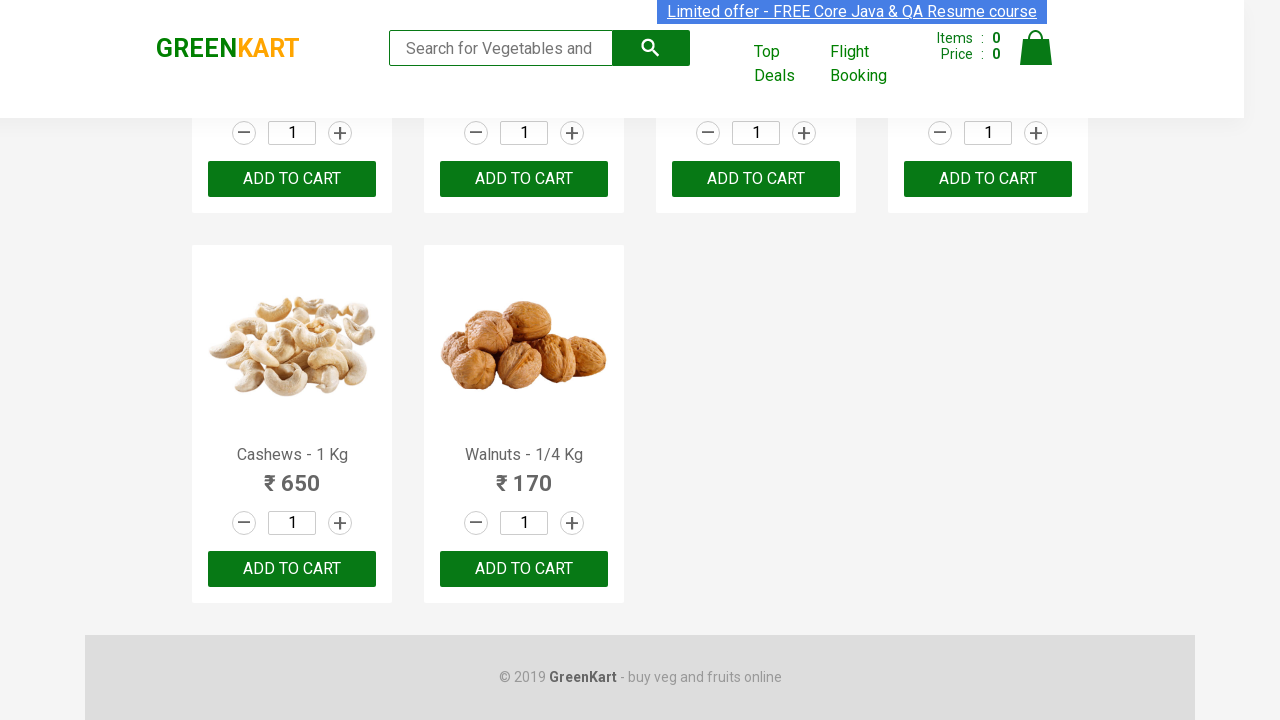

Scrolled to top of page
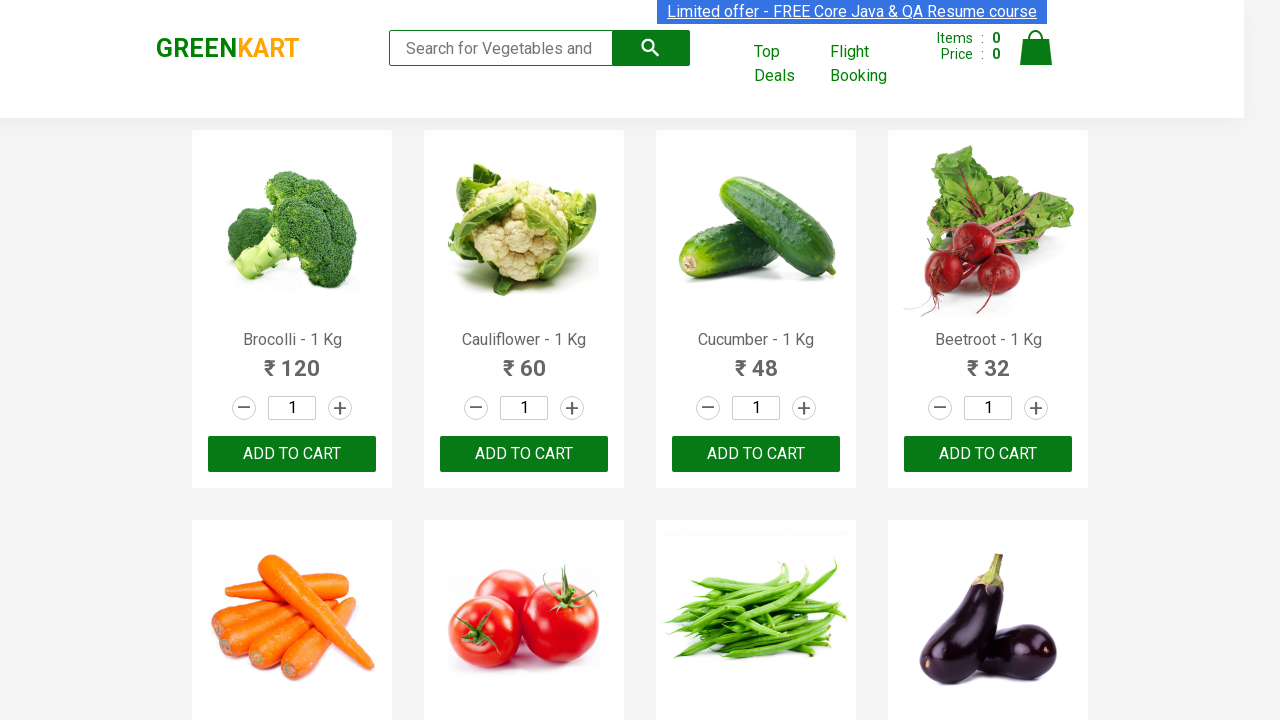

Waited 2000ms after scrolling to top
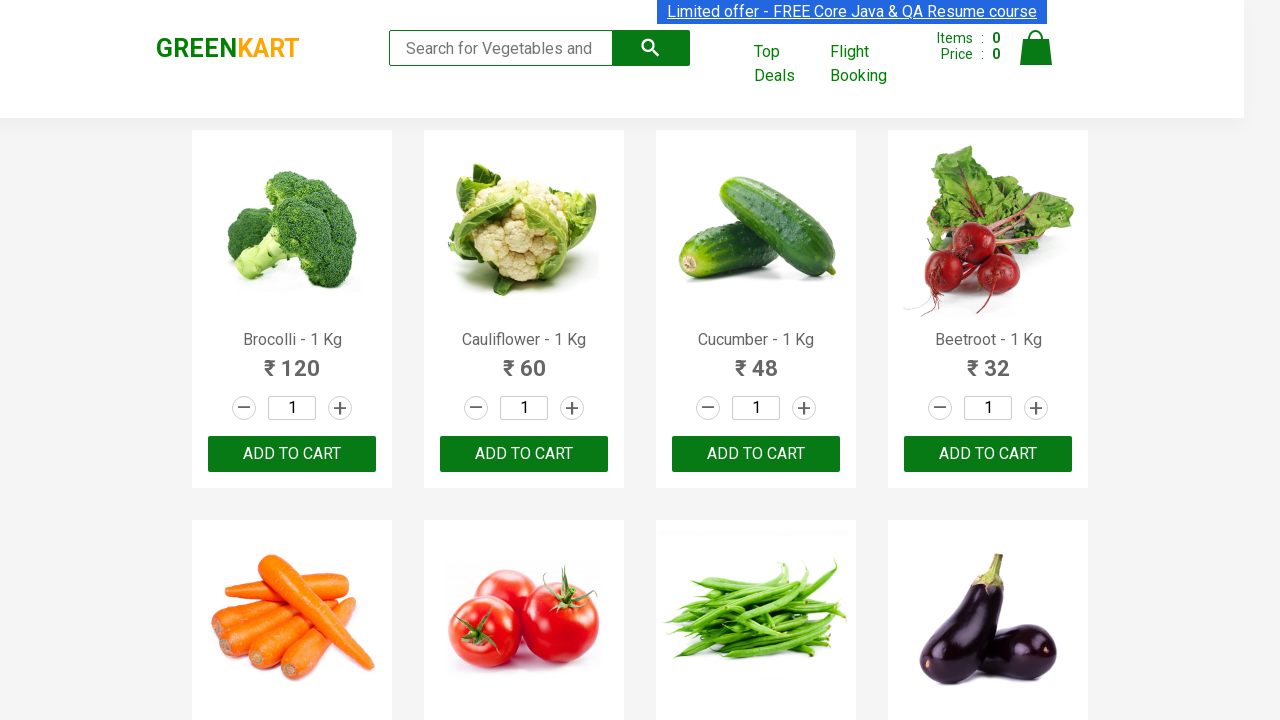

Scrolled to the right end of page
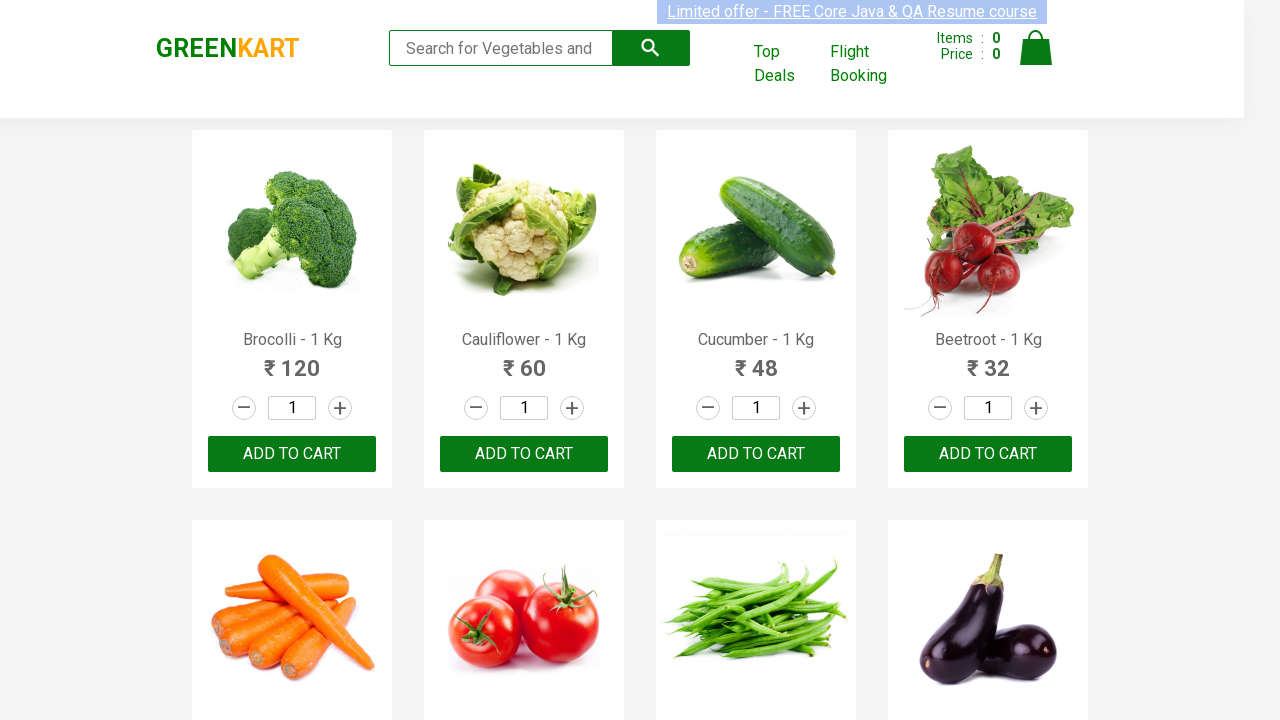

Retrieved page title: GreenKart - veg and fruits kart
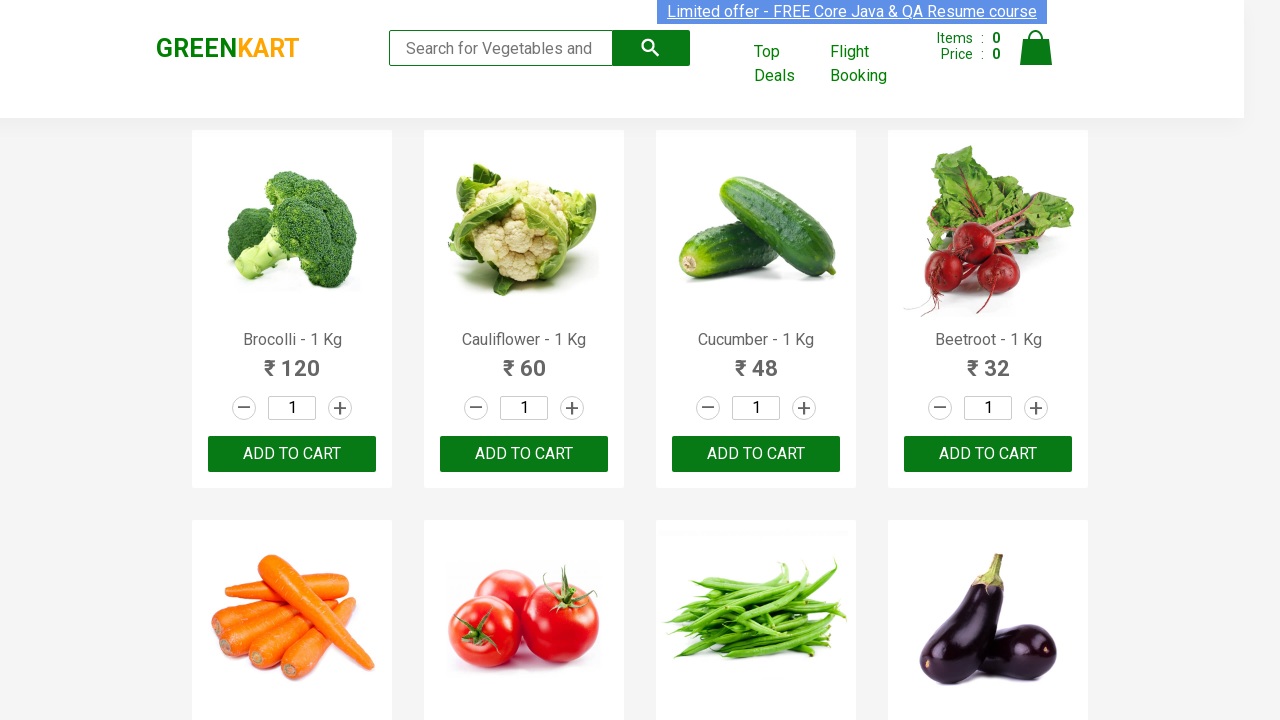

Located GreenKart element
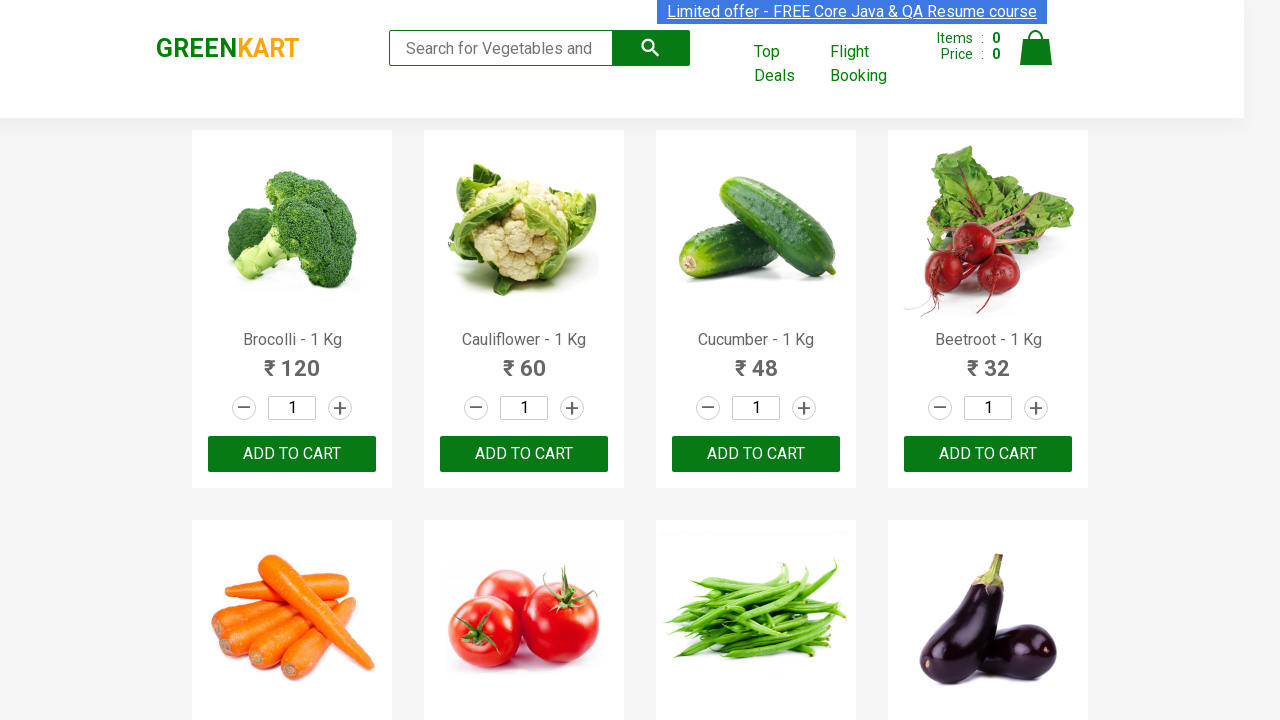

Scrolled GreenKart element into view
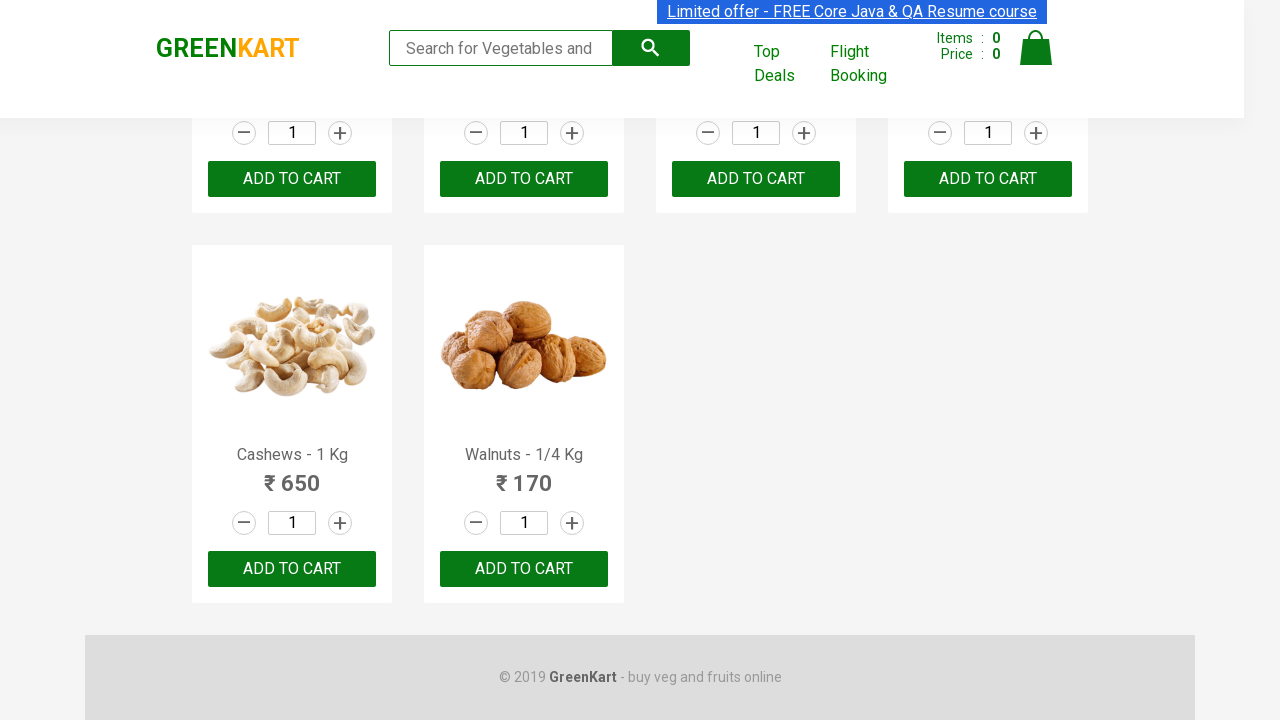

Clicked on cart icon at (1036, 59) on xpath=//a[@class='cart-icon']
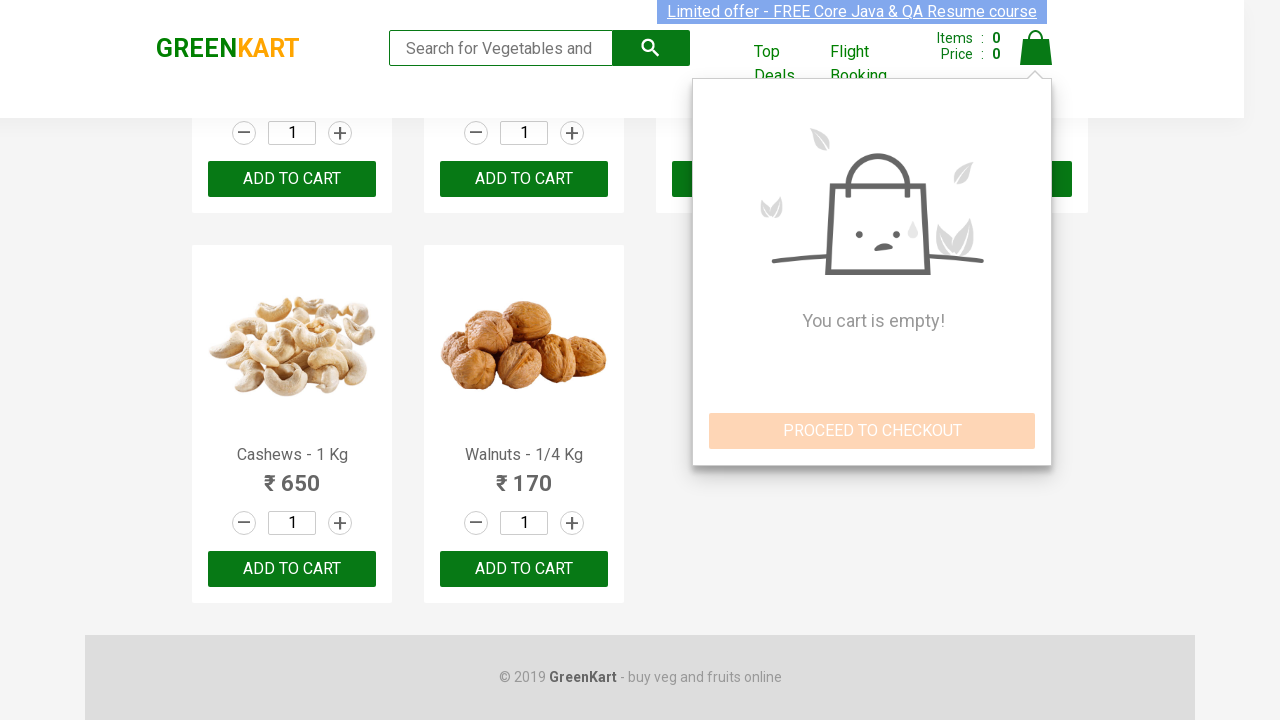

Waited 2000ms after clicking cart icon
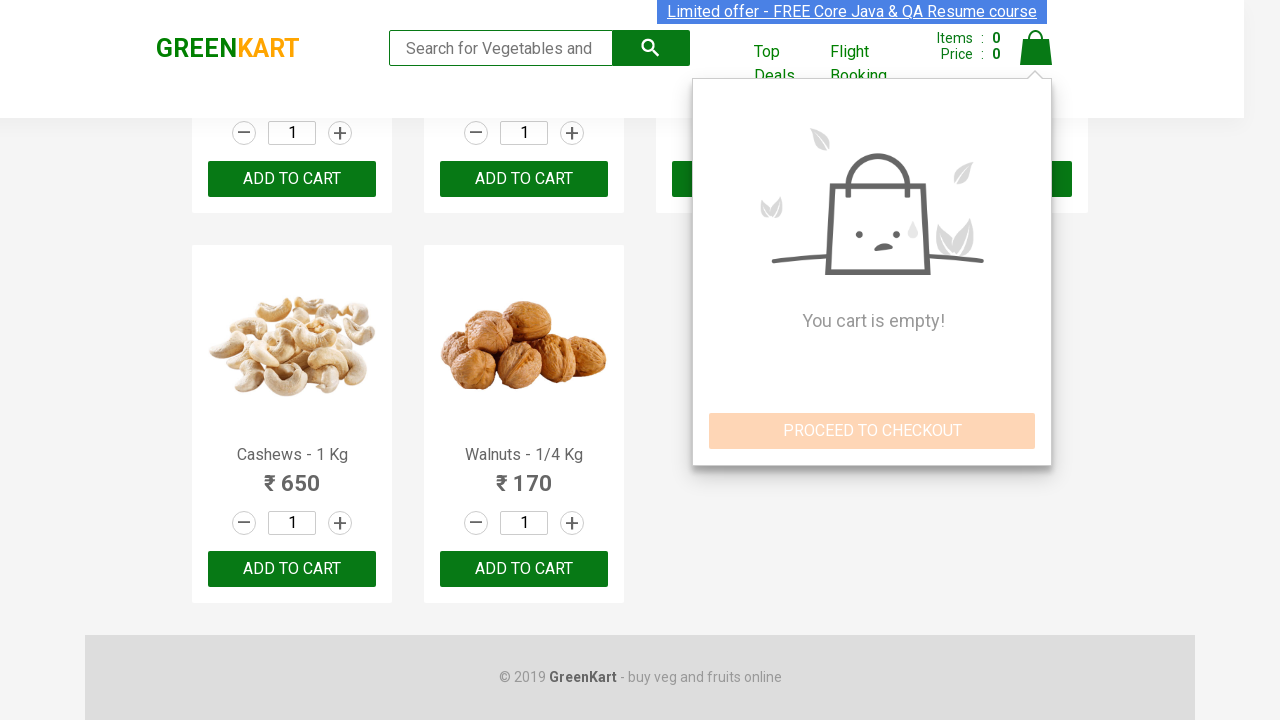

Entered 'cucumber' in search box on xpath=//input[@type='search']
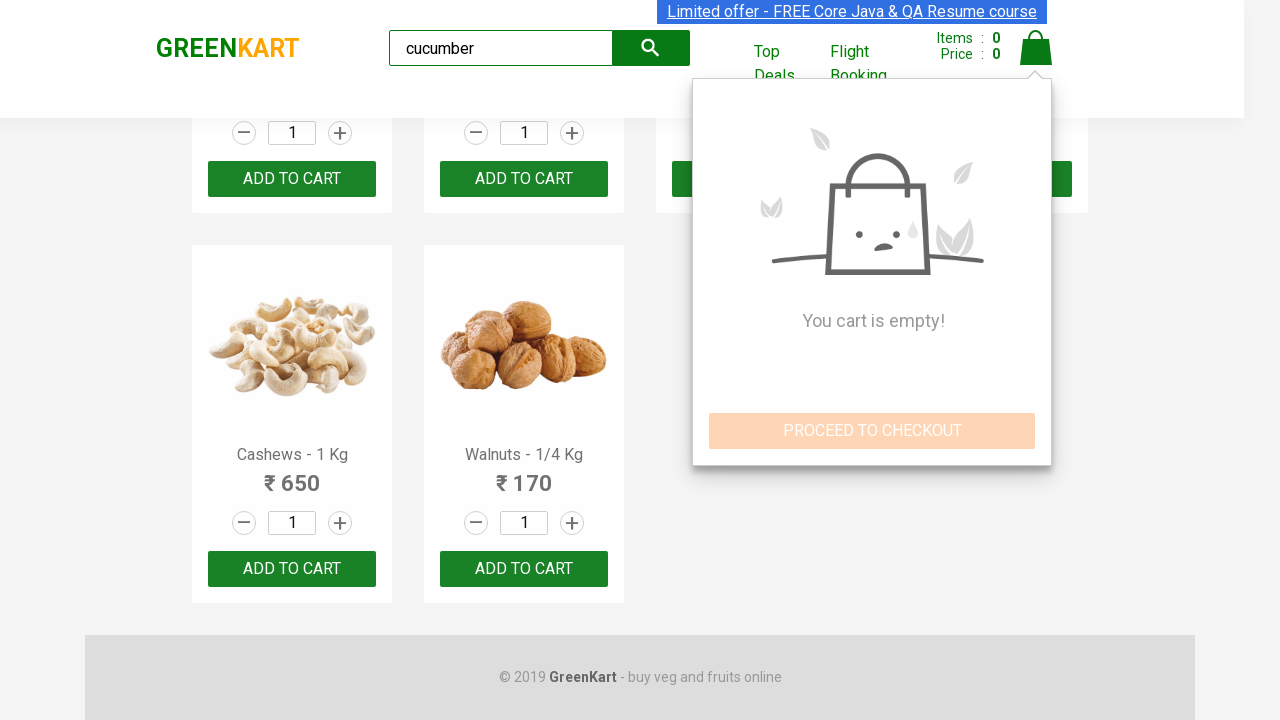

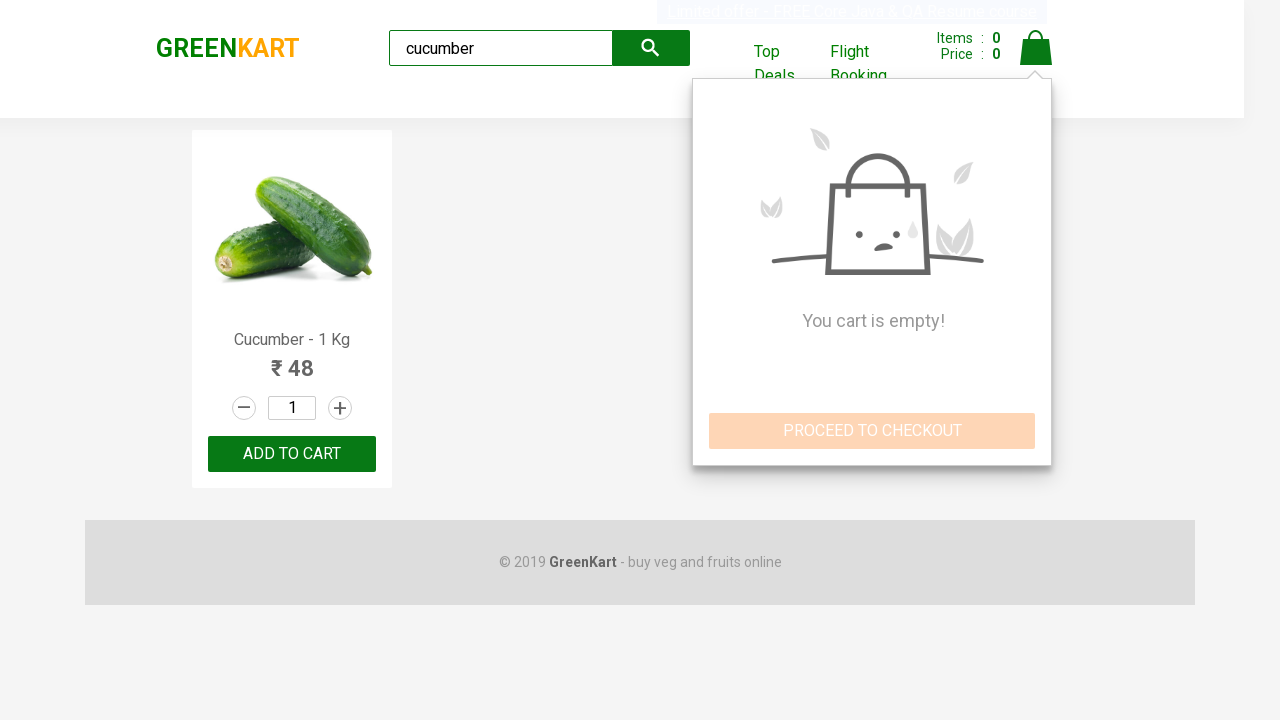